Tests auto-suggest dropdown functionality by typing partial text and selecting a matching option from the suggestions

Starting URL: https://rahulshettyacademy.com/dropdownsPractise/

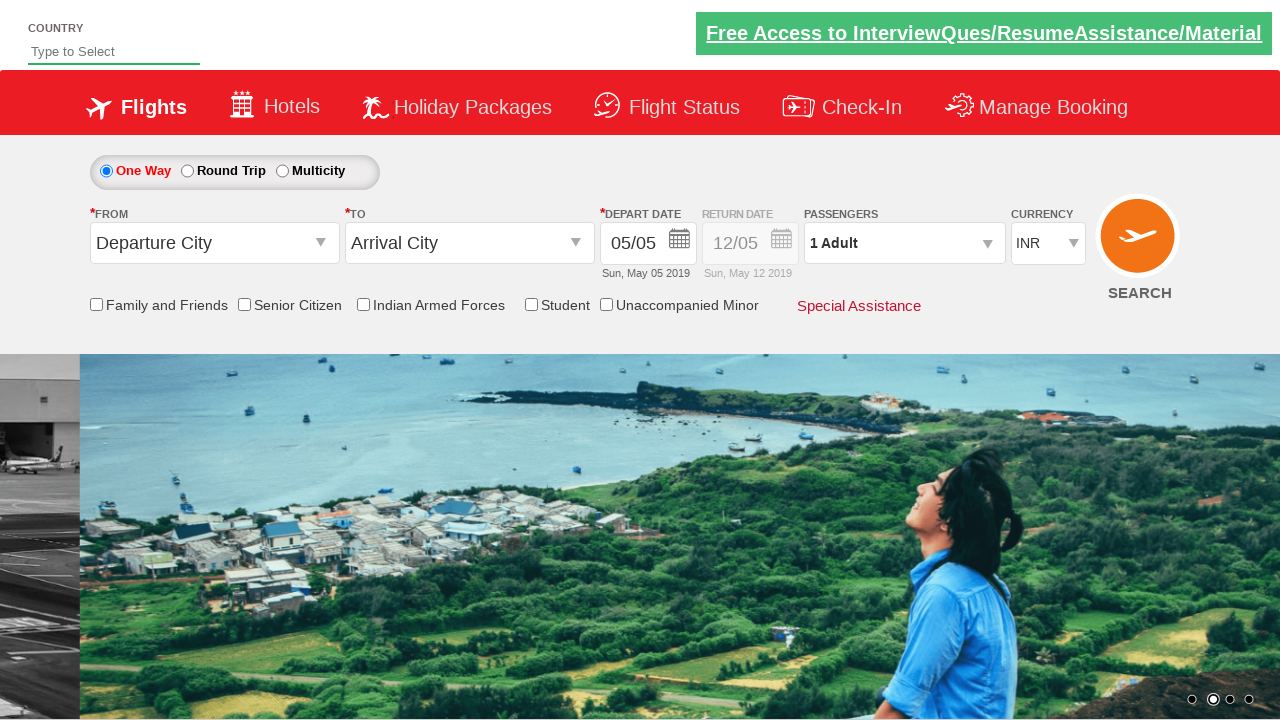

Typed 'Ind' in auto-suggest field to trigger dropdown on #autosuggest
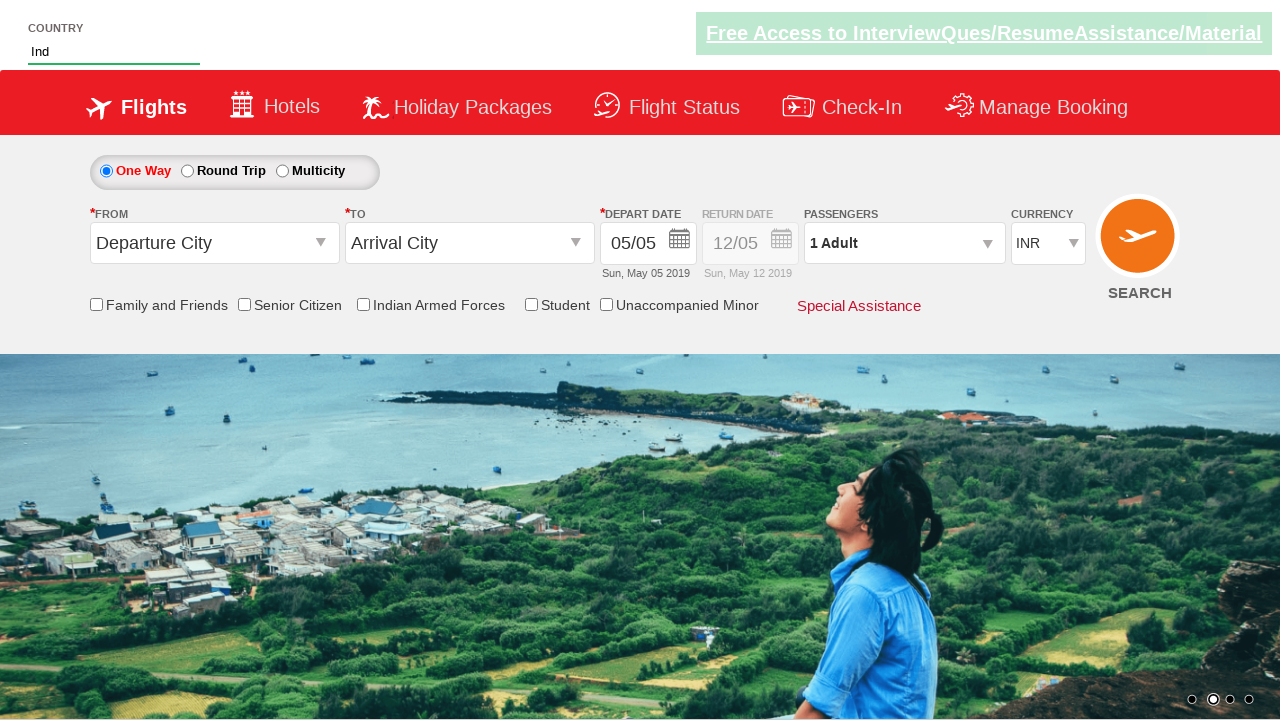

Auto-suggest dropdown suggestions appeared
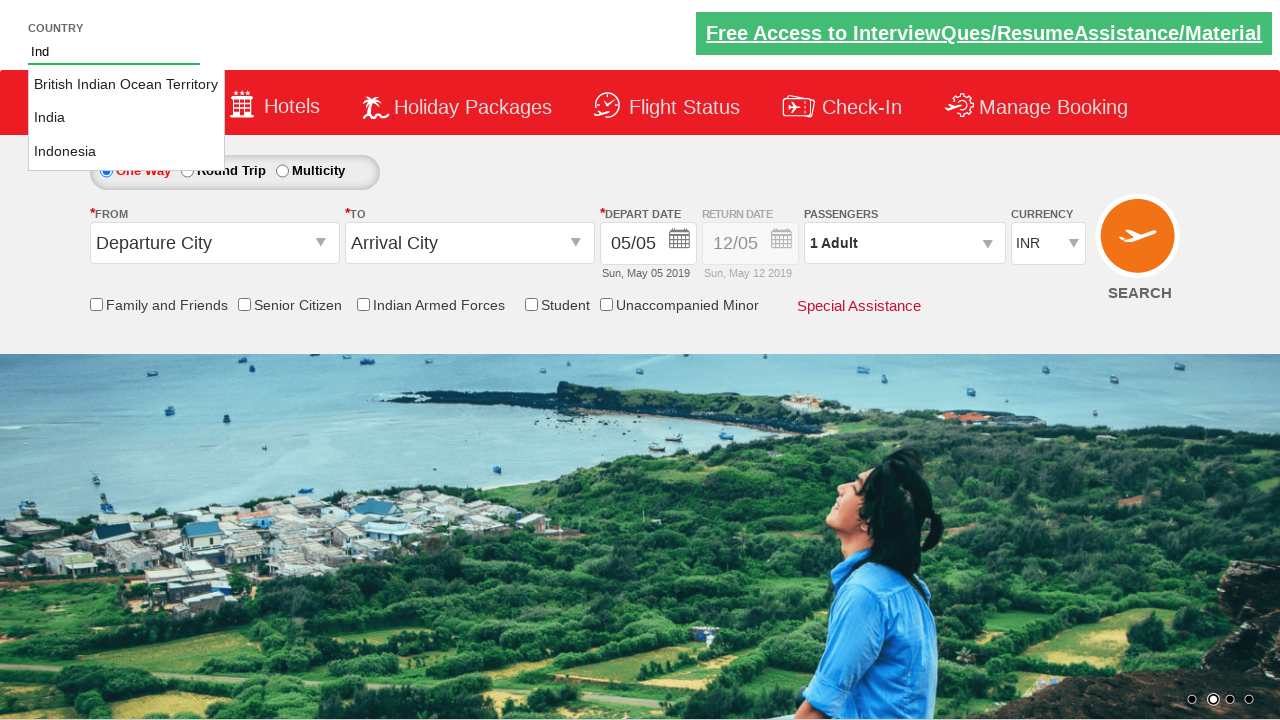

Retrieved all suggestion options from dropdown
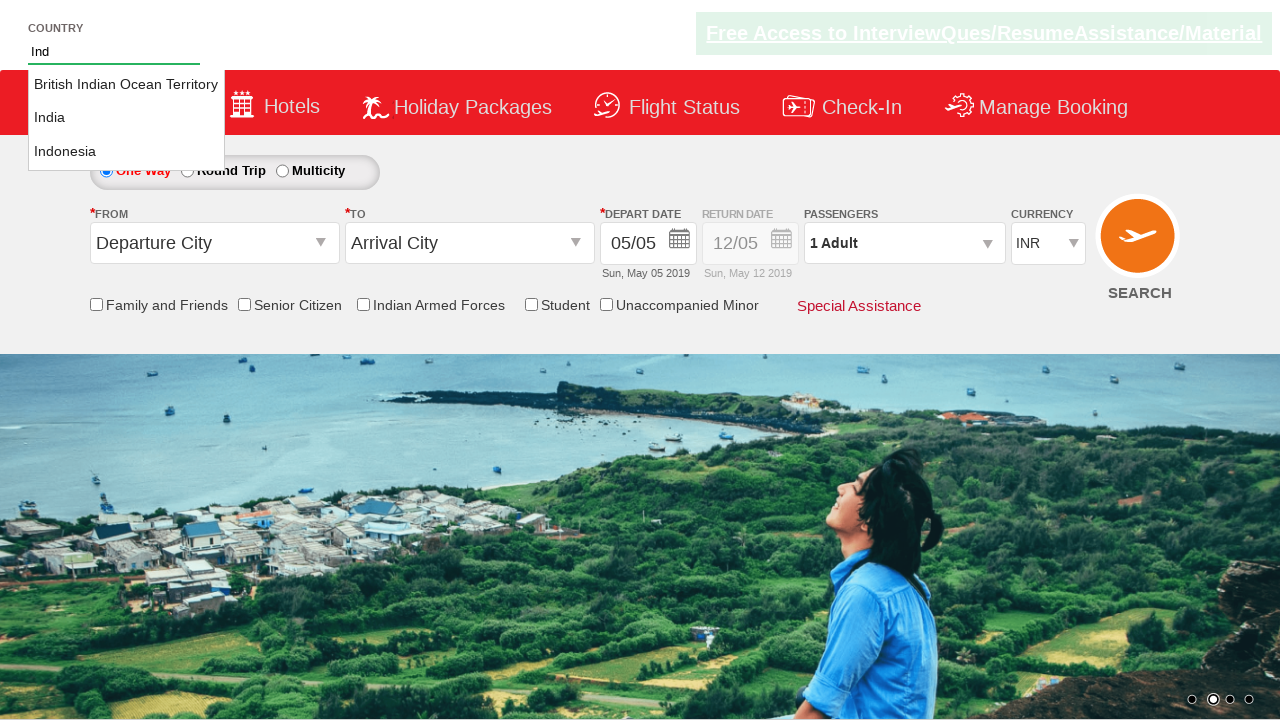

Found and clicked 'India' option from auto-suggest suggestions at (126, 118) on li.ui-menu-item a >> nth=1
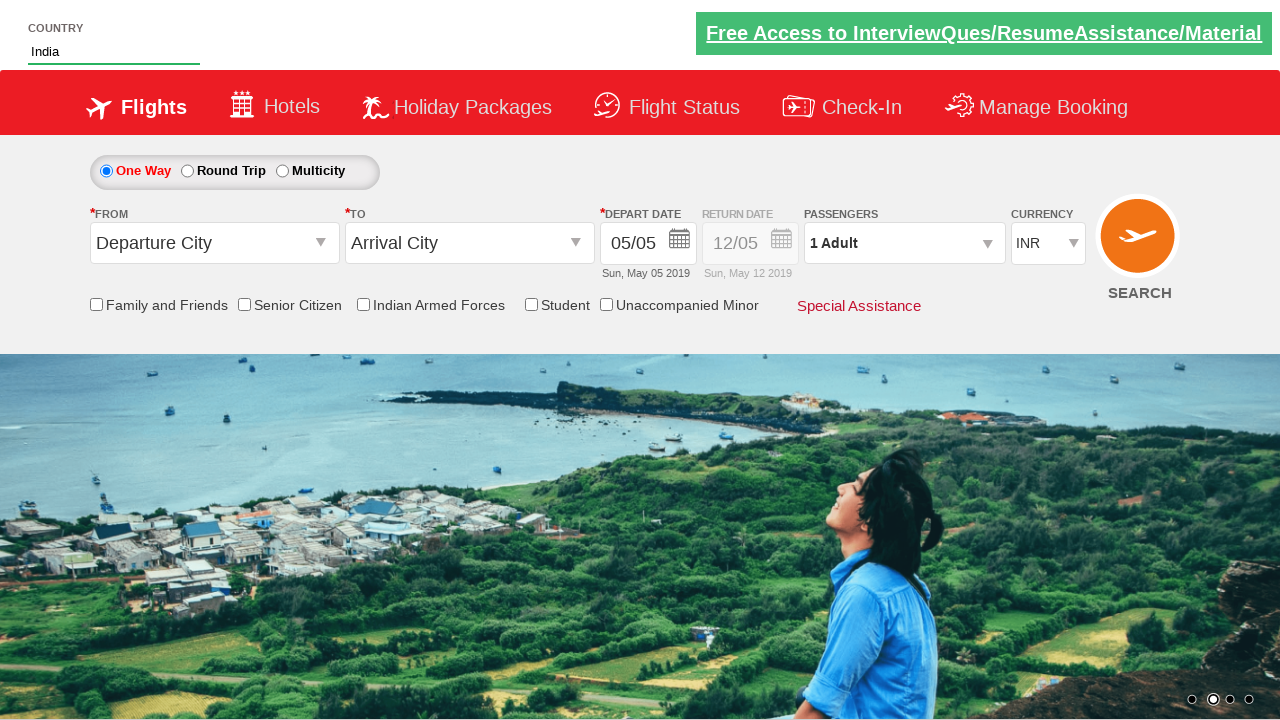

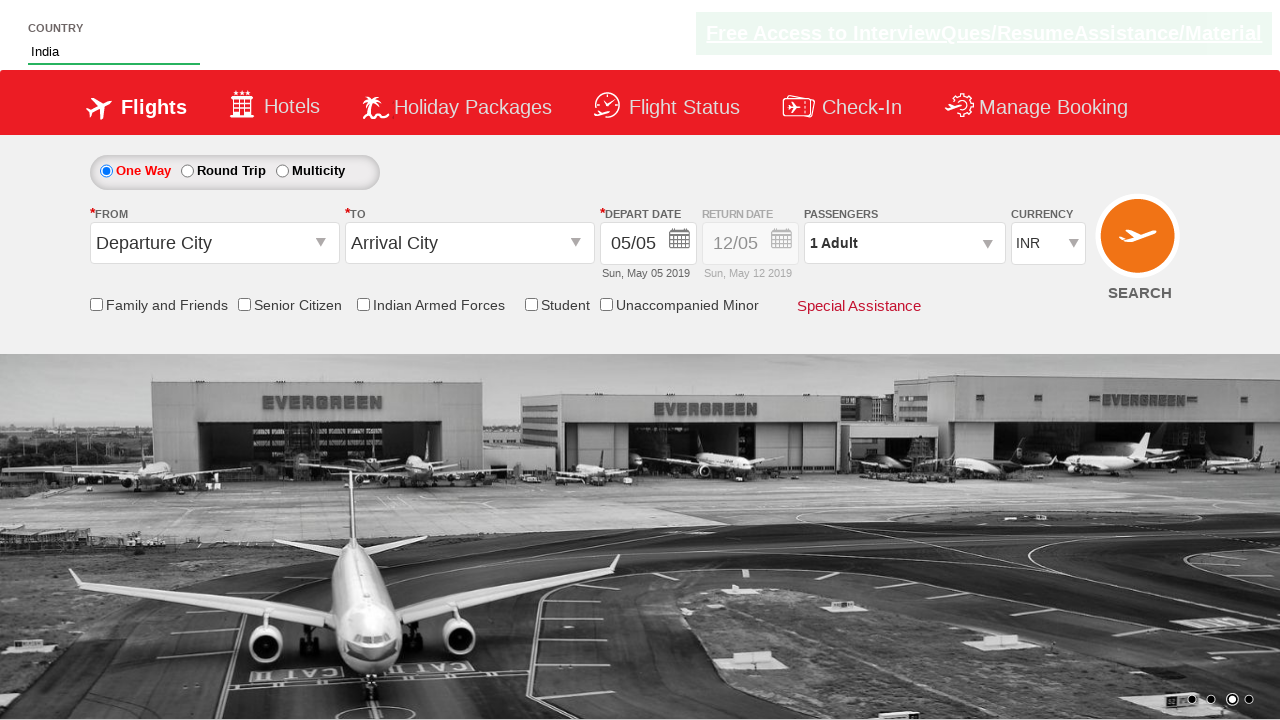